Tests that todo data persists after page reload by creating items, marking one complete, and reloading

Starting URL: https://demo.playwright.dev/todomvc

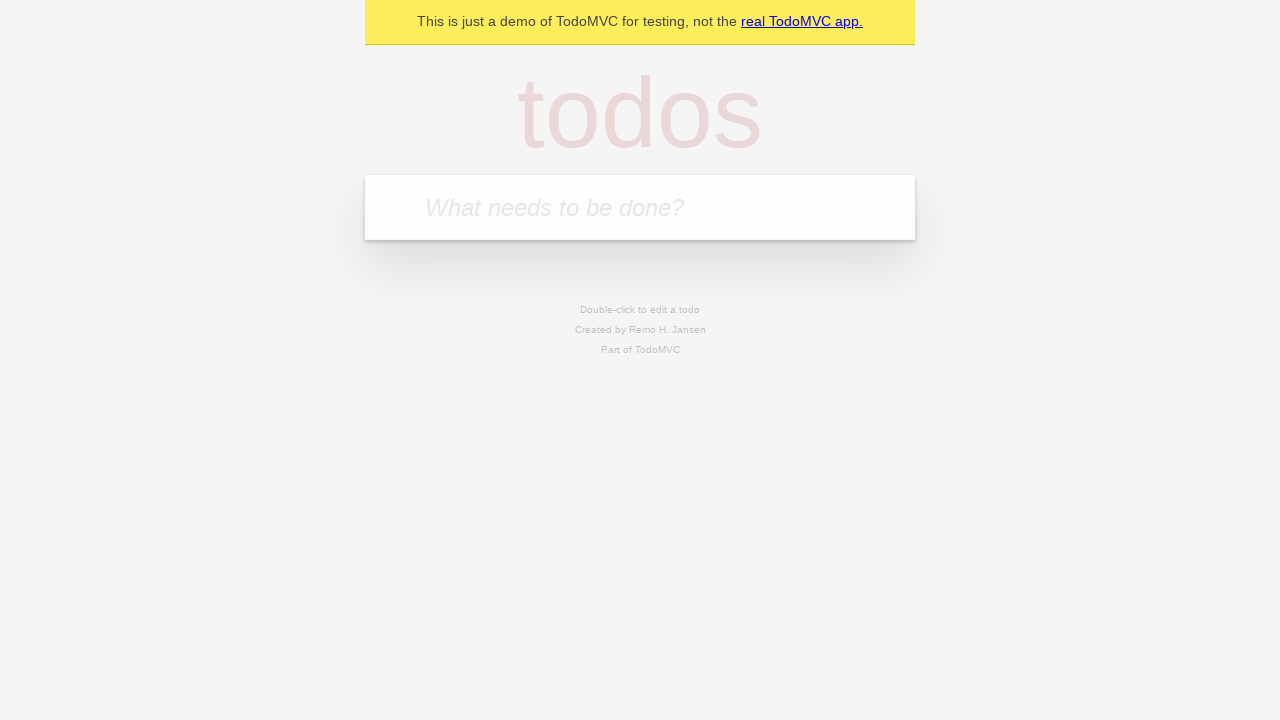

Filled todo input with 'buy some cheese' on internal:attr=[placeholder="What needs to be done?"i]
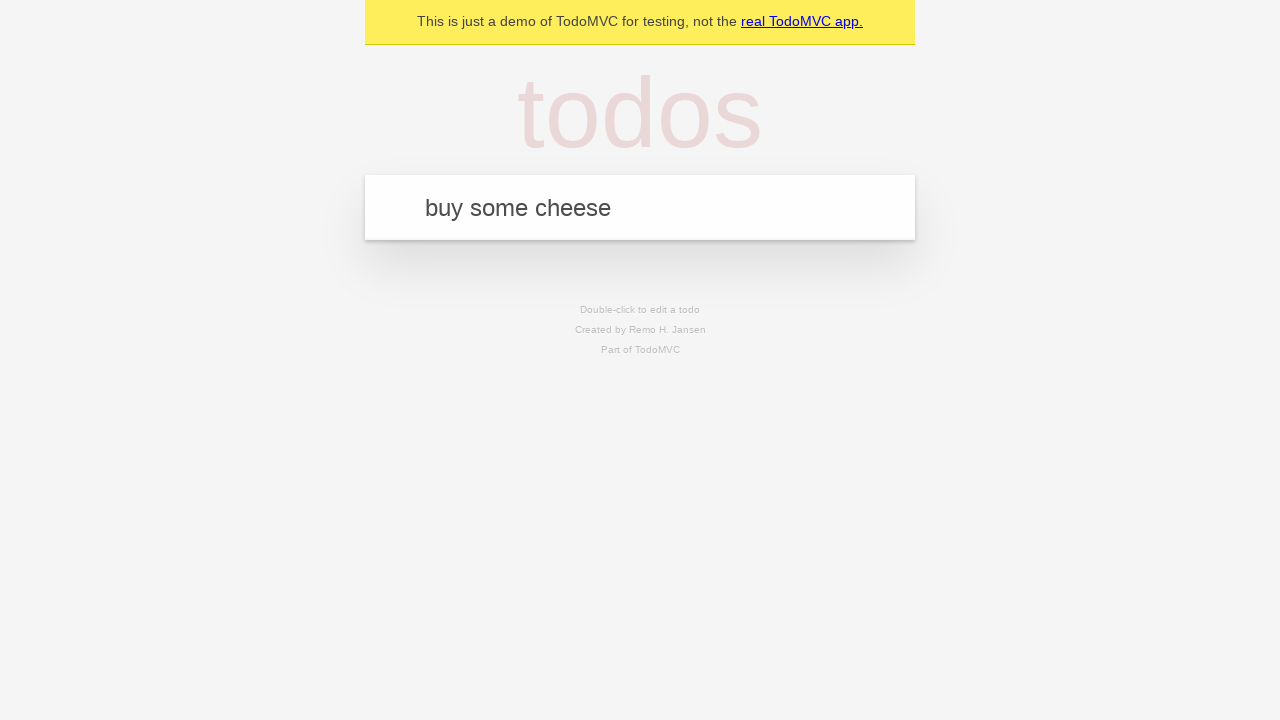

Pressed Enter to create todo item 'buy some cheese' on internal:attr=[placeholder="What needs to be done?"i]
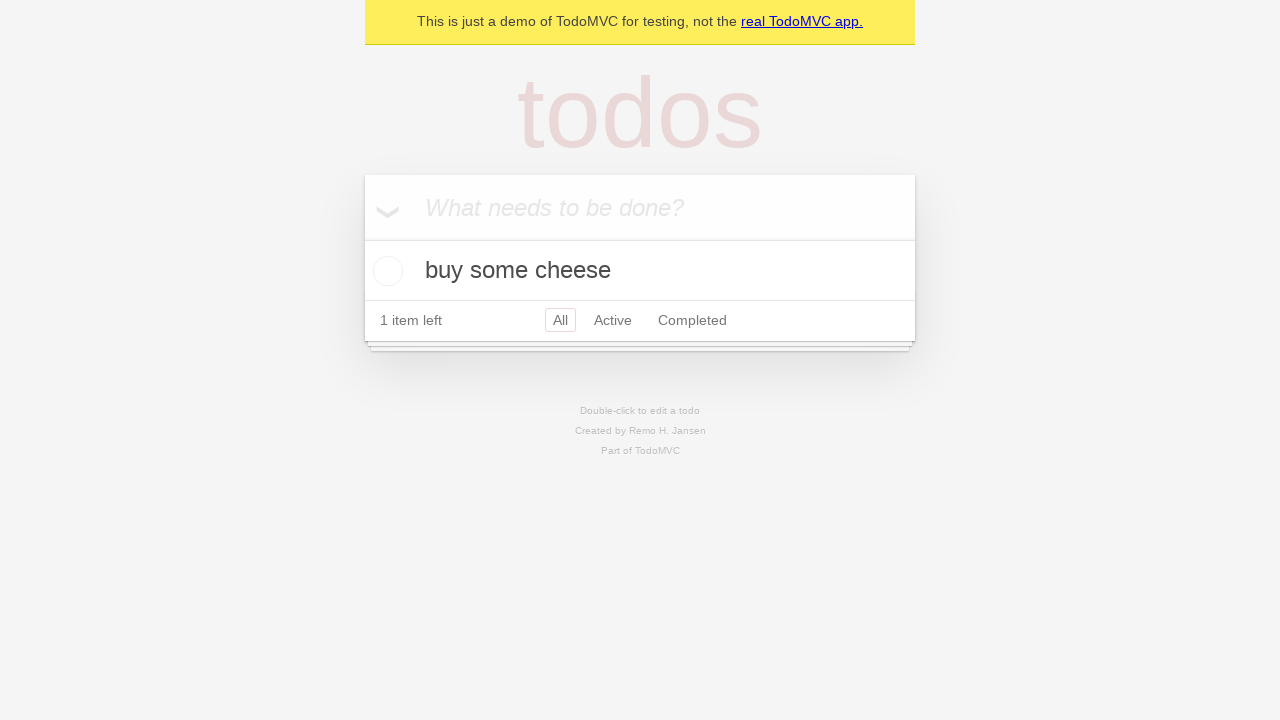

Filled todo input with 'feed the cat' on internal:attr=[placeholder="What needs to be done?"i]
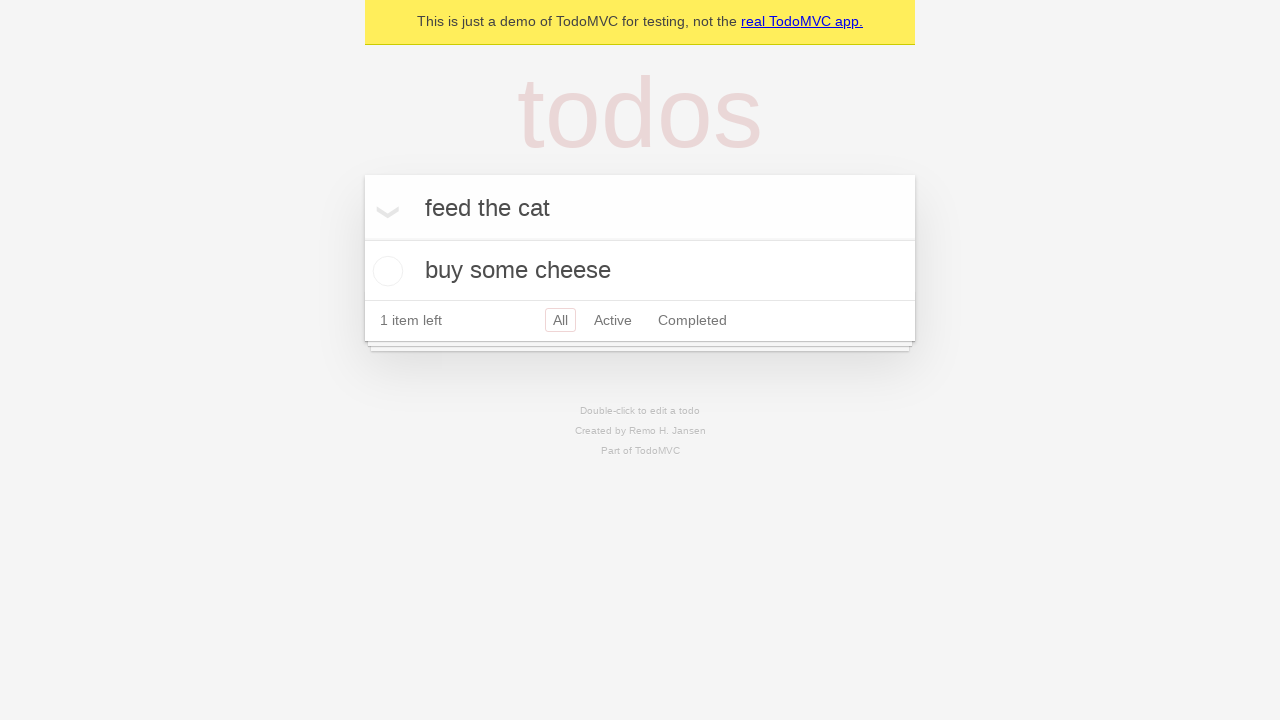

Pressed Enter to create todo item 'feed the cat' on internal:attr=[placeholder="What needs to be done?"i]
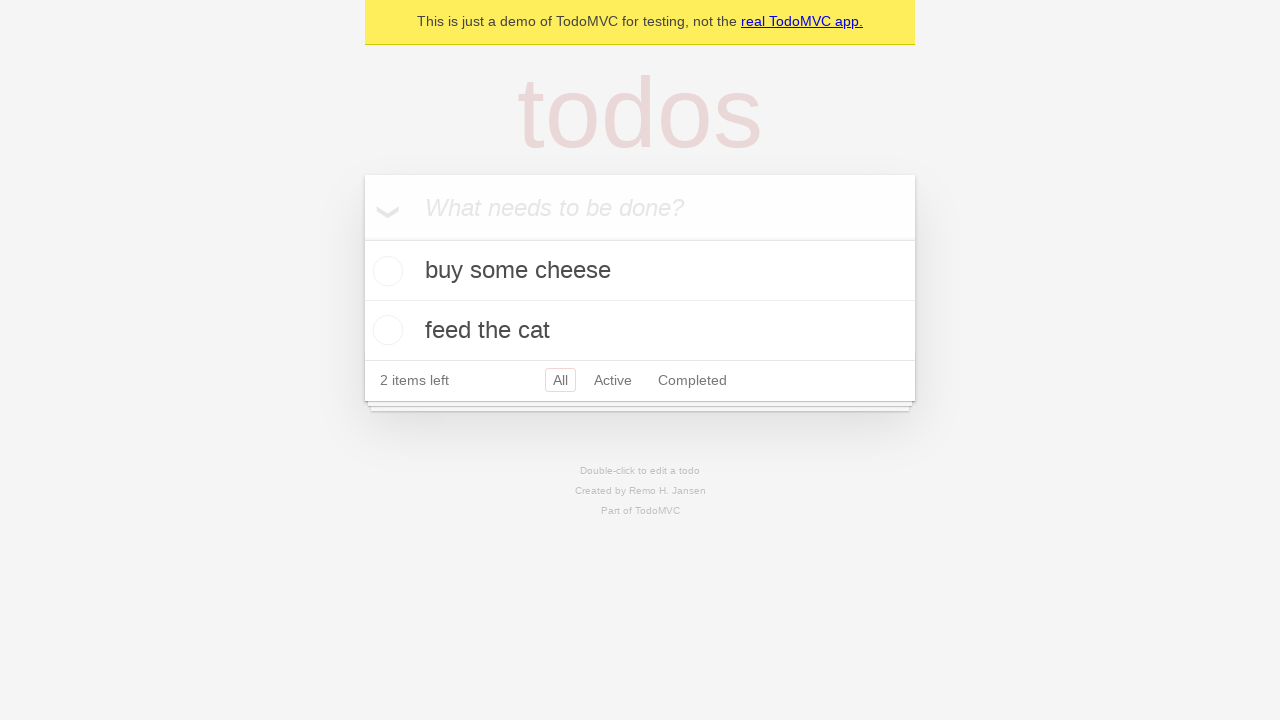

Waited for both todo items to be created
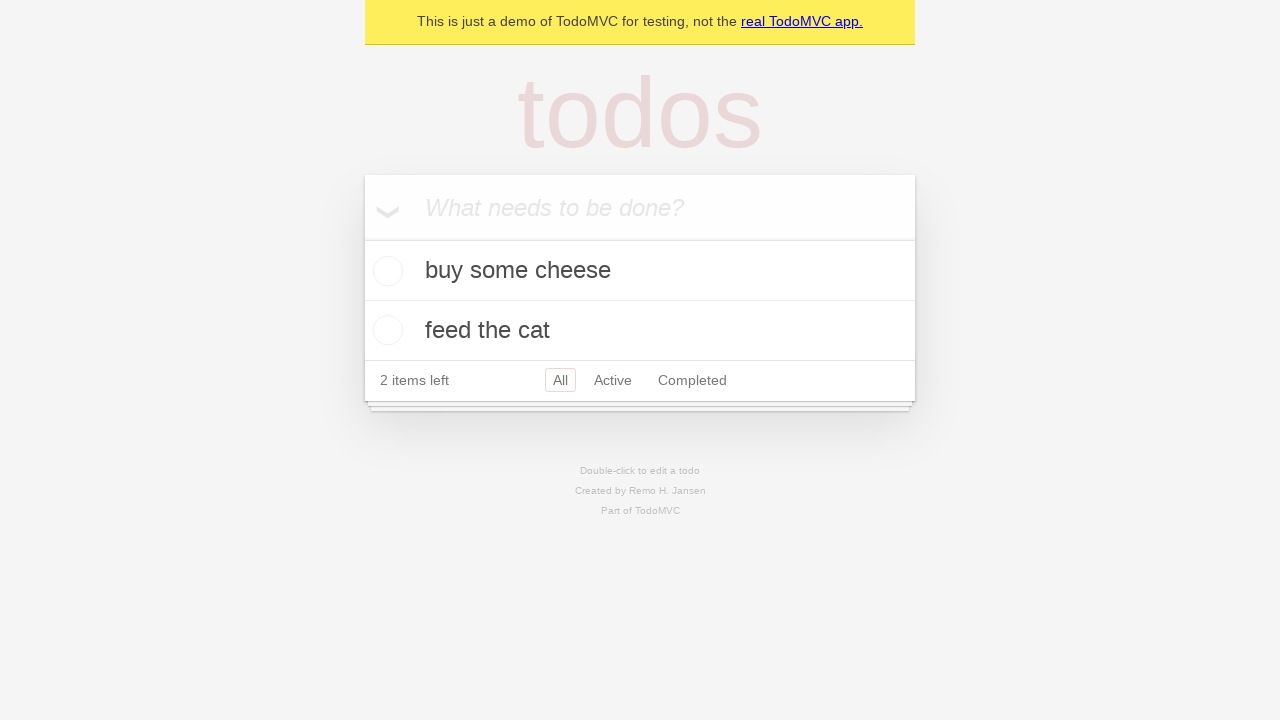

Checked the first todo item as complete at (385, 271) on internal:testid=[data-testid="todo-item"s] >> nth=0 >> internal:role=checkbox
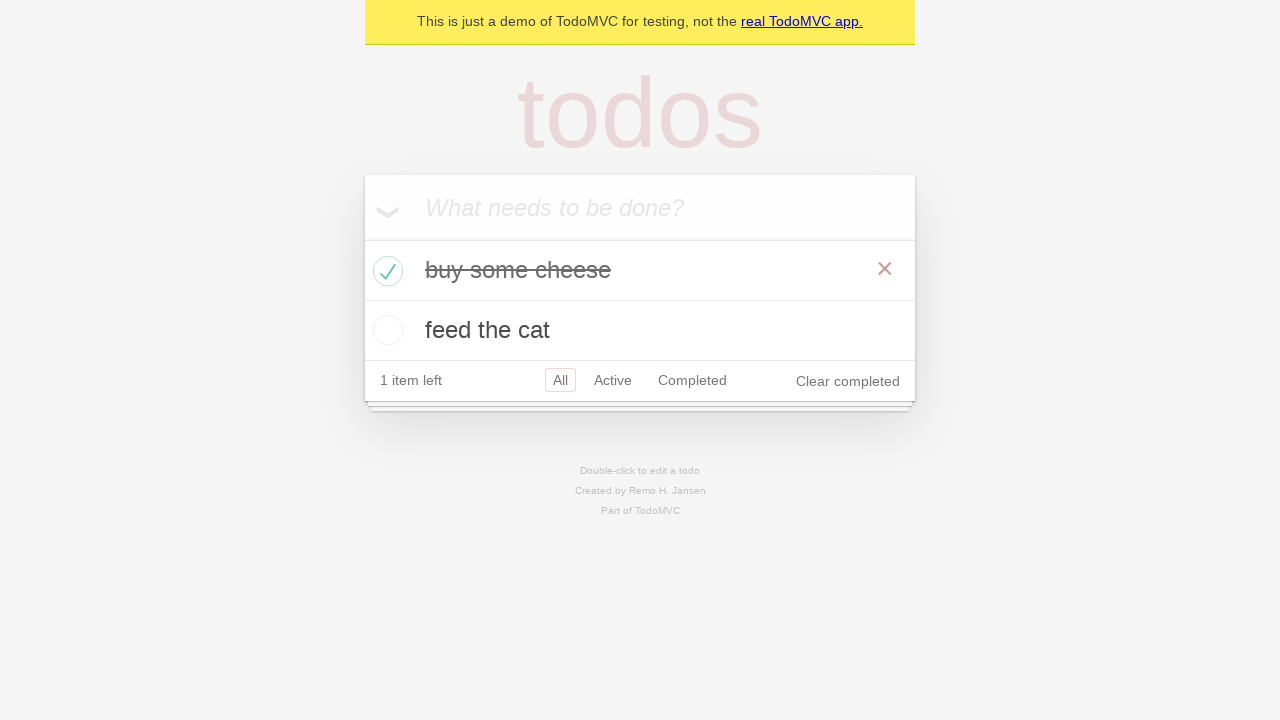

Reloaded the page
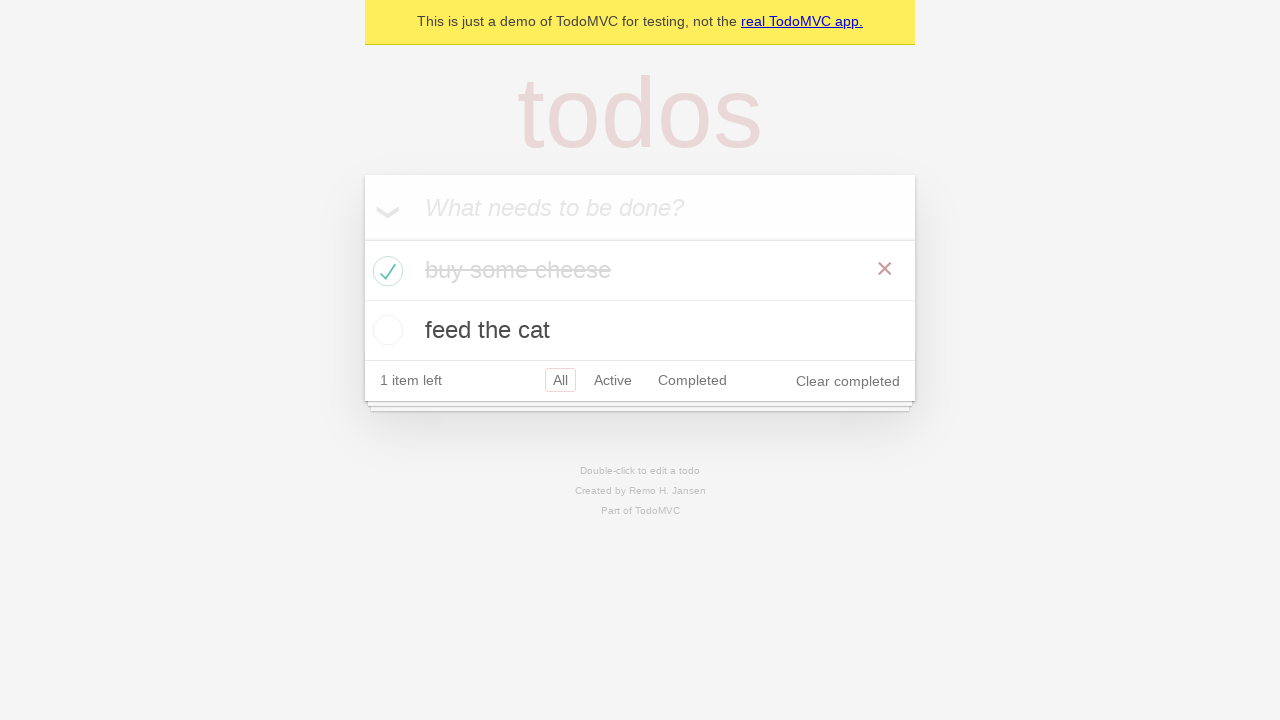

Waited for todo items to persist and load after page reload
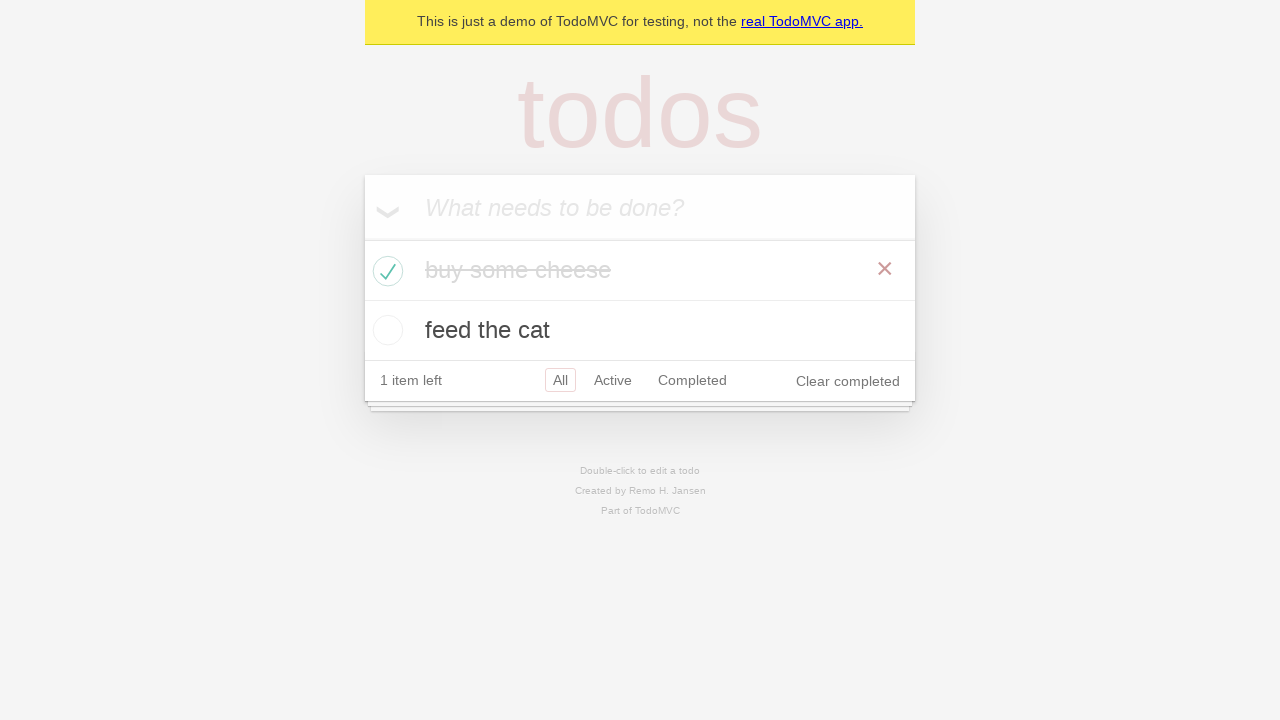

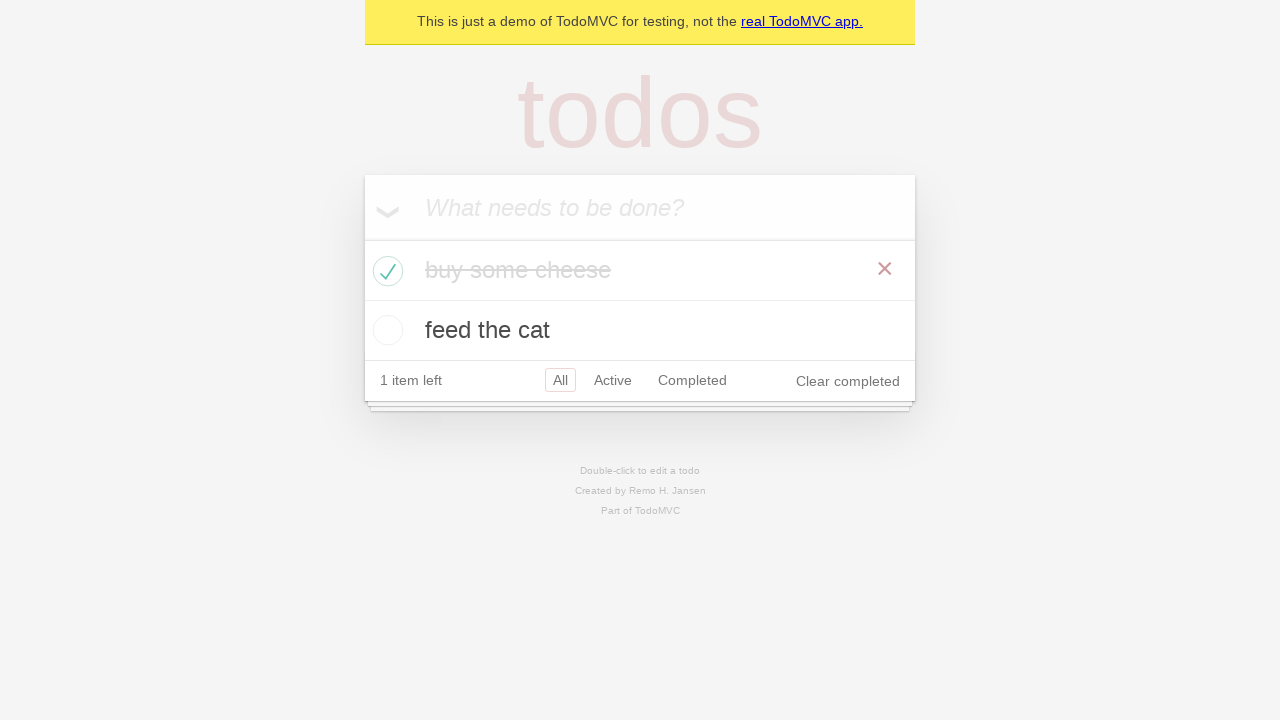